Tests adding two elements and then deleting one, verifying that only one element remains on the page.

Starting URL: https://the-internet.herokuapp.com/add_remove_elements/

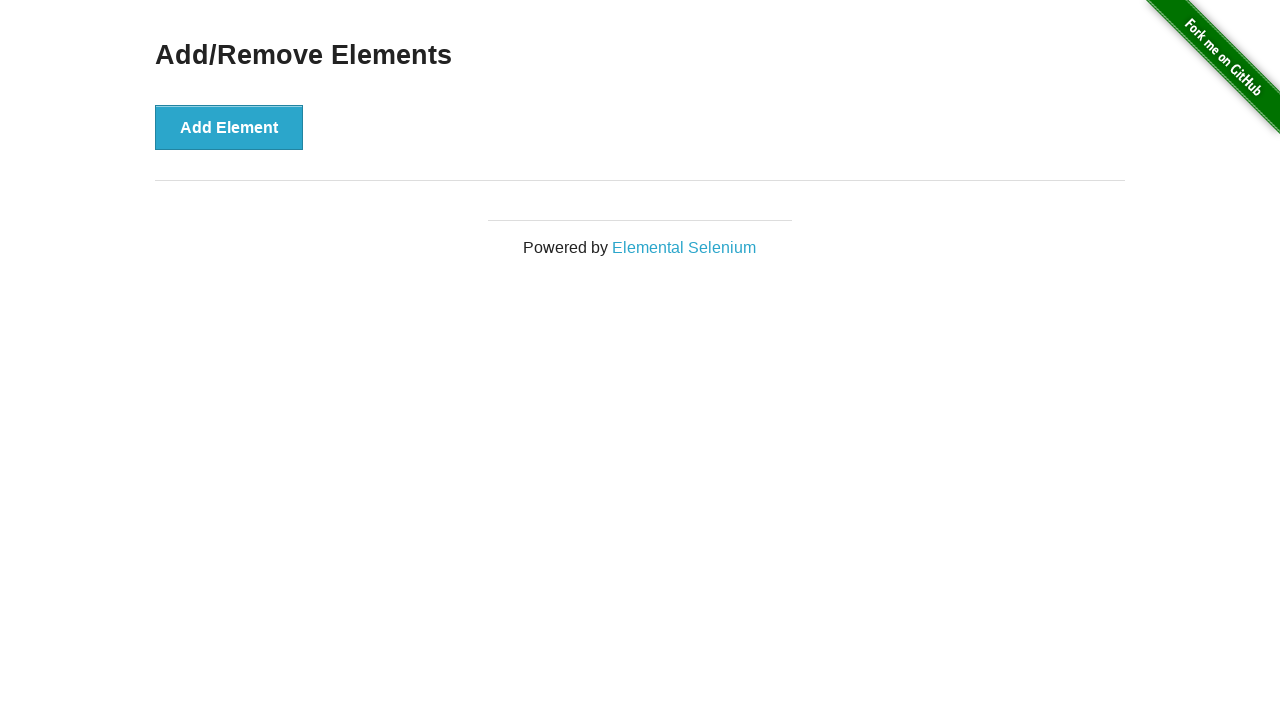

Clicked 'Add Element' button first time at (229, 127) on xpath=//button[text()='Add Element']
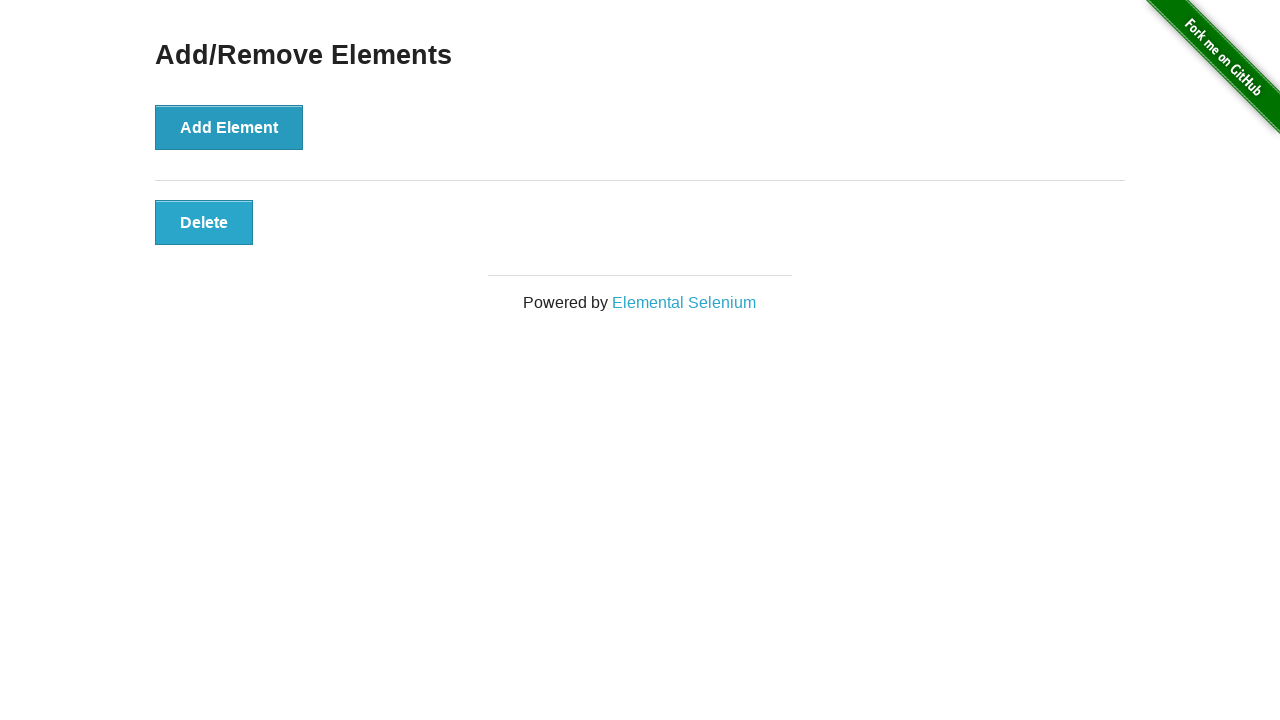

Clicked 'Add Element' button second time at (229, 127) on xpath=//button[text()='Add Element']
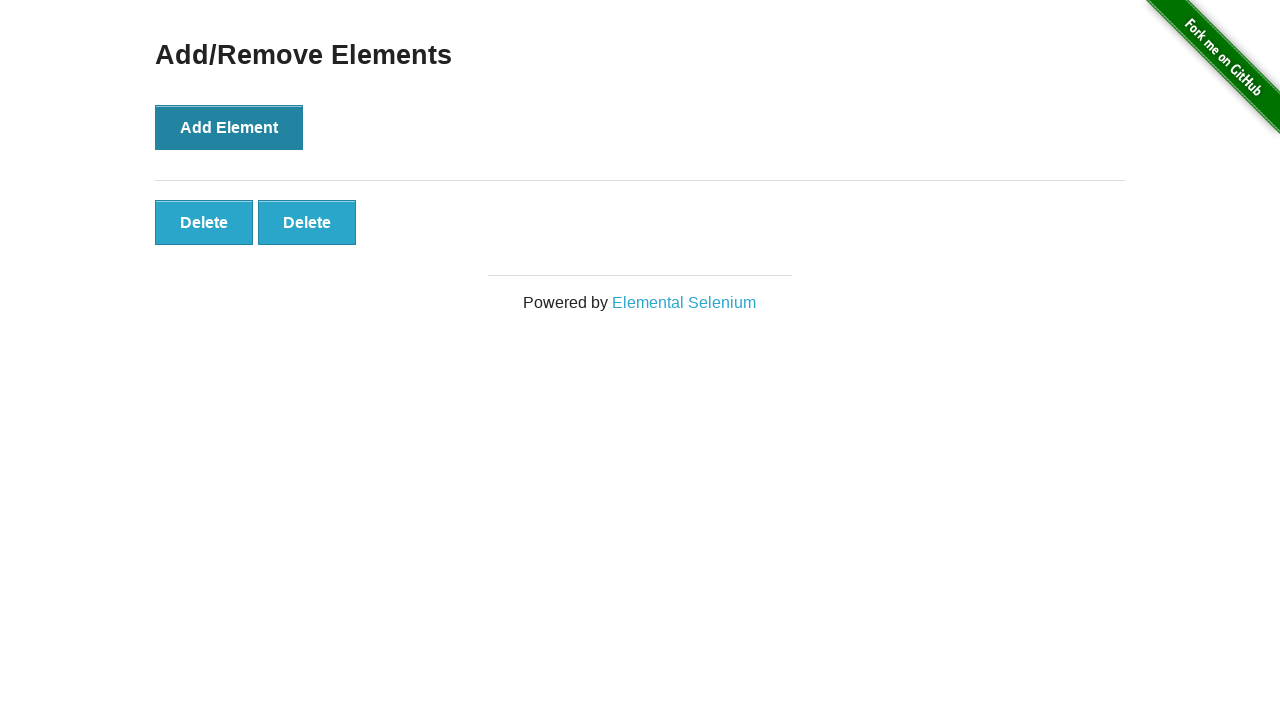

Clicked first 'Delete' button to remove one element at (204, 222) on xpath=//button[text()='Delete']
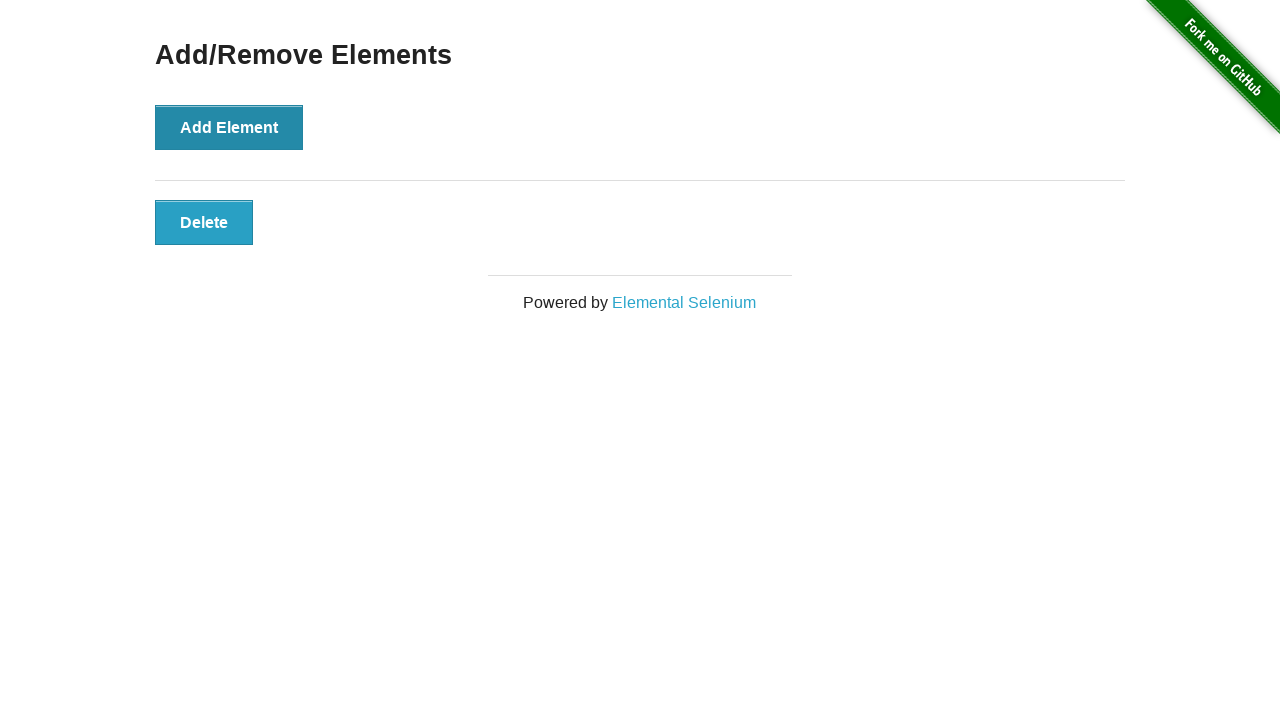

Verified element count: 1 element(s) remain on page
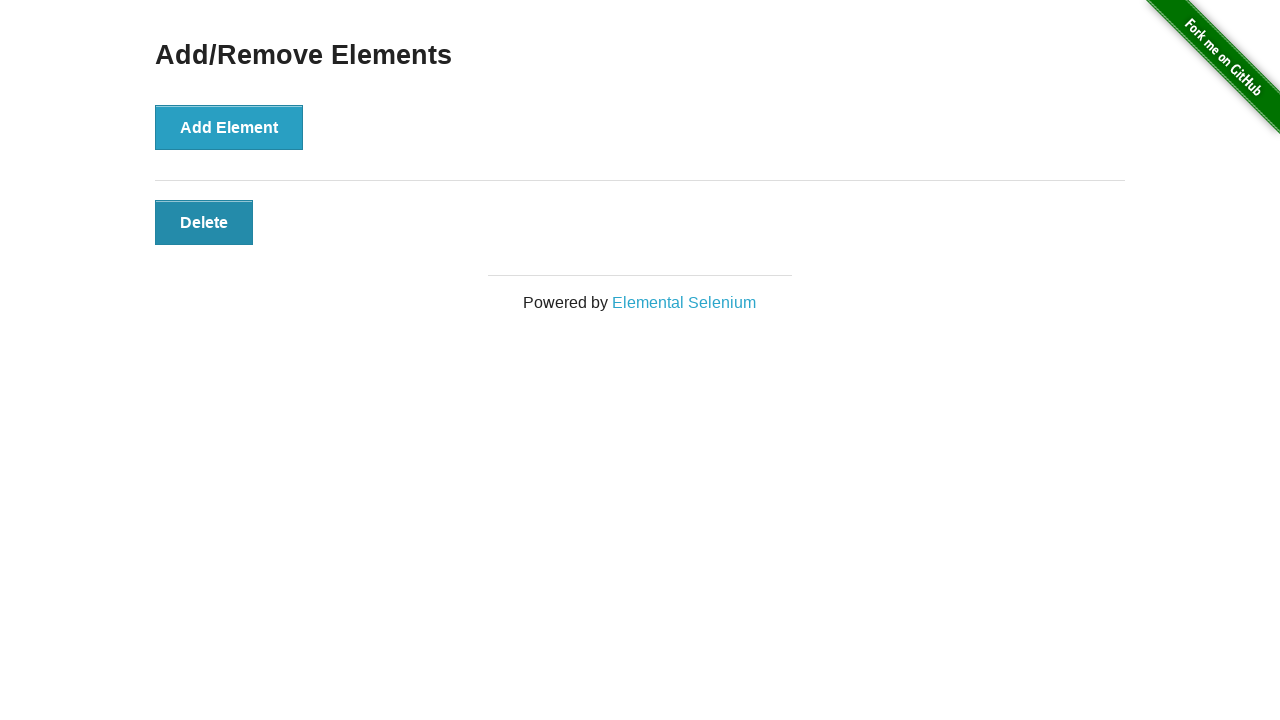

Assertion passed: exactly 1 element remains
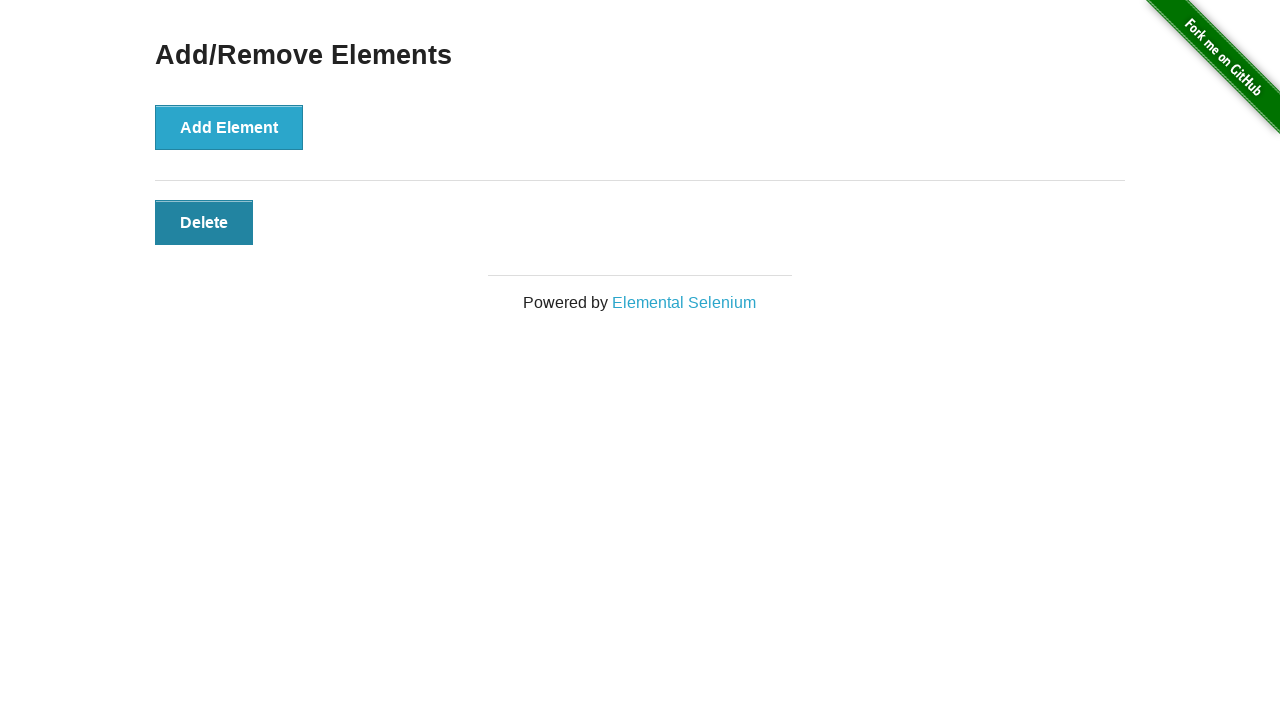

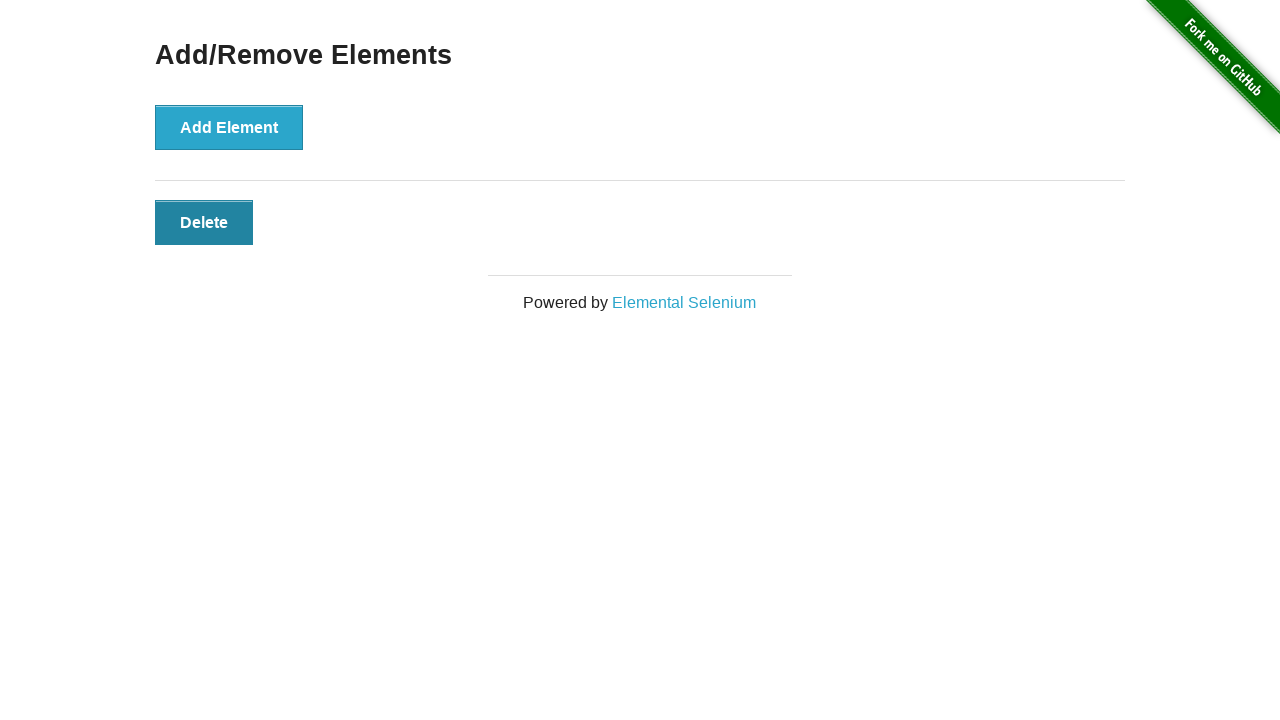